Tests notification center UI by navigating to the map page and clicking notification buttons to verify notification functionality.

Starting URL: https://meetpin-weld.vercel.app/map

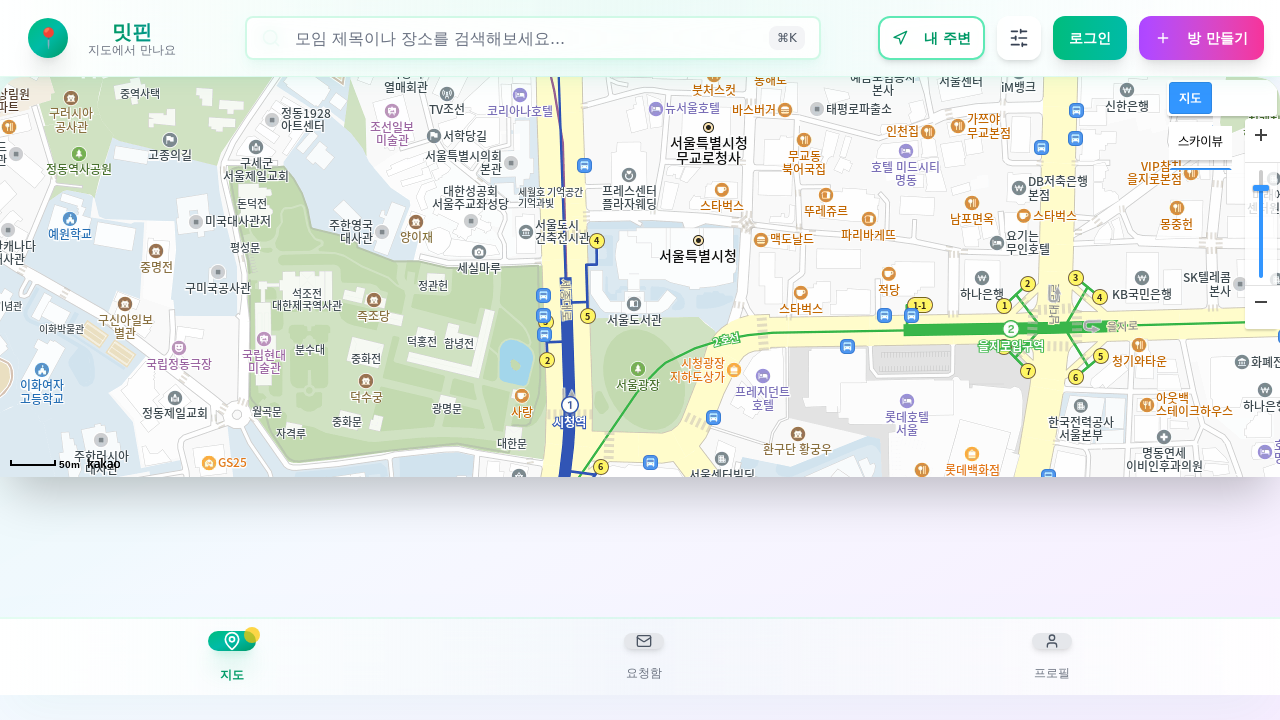

Waited for page to load (domcontentloaded)
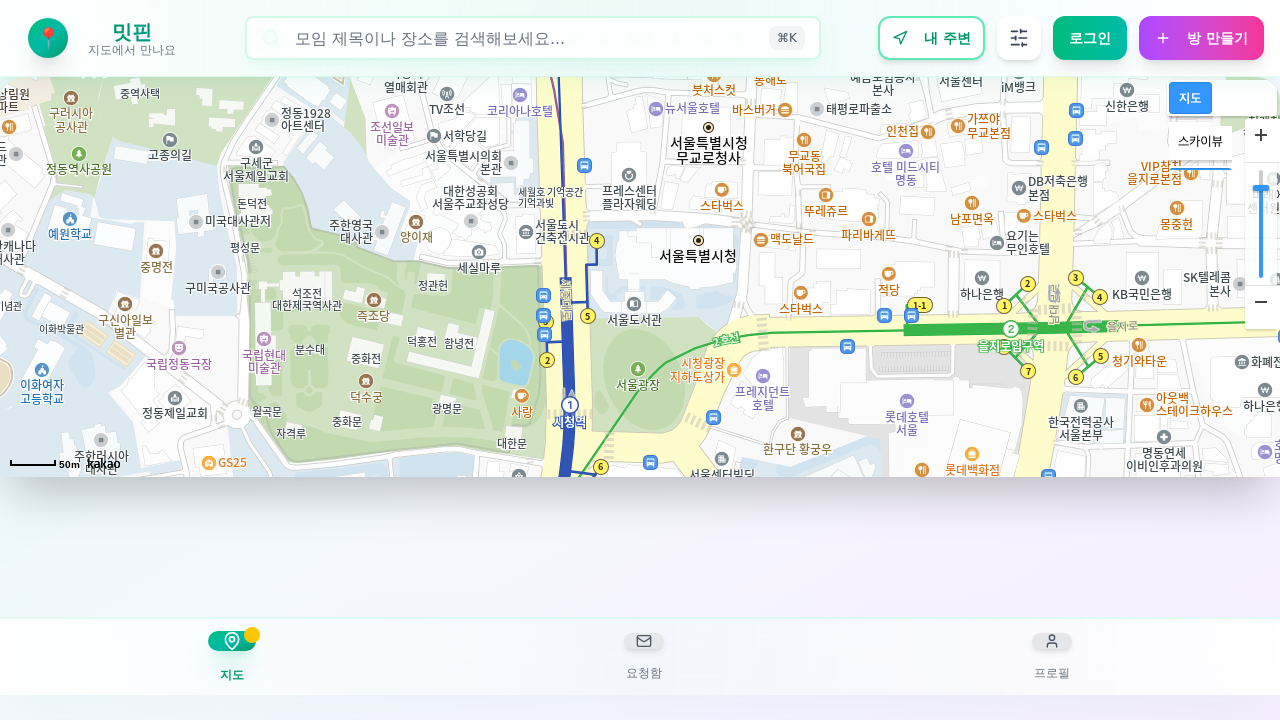

Waited 3 seconds for page to fully render
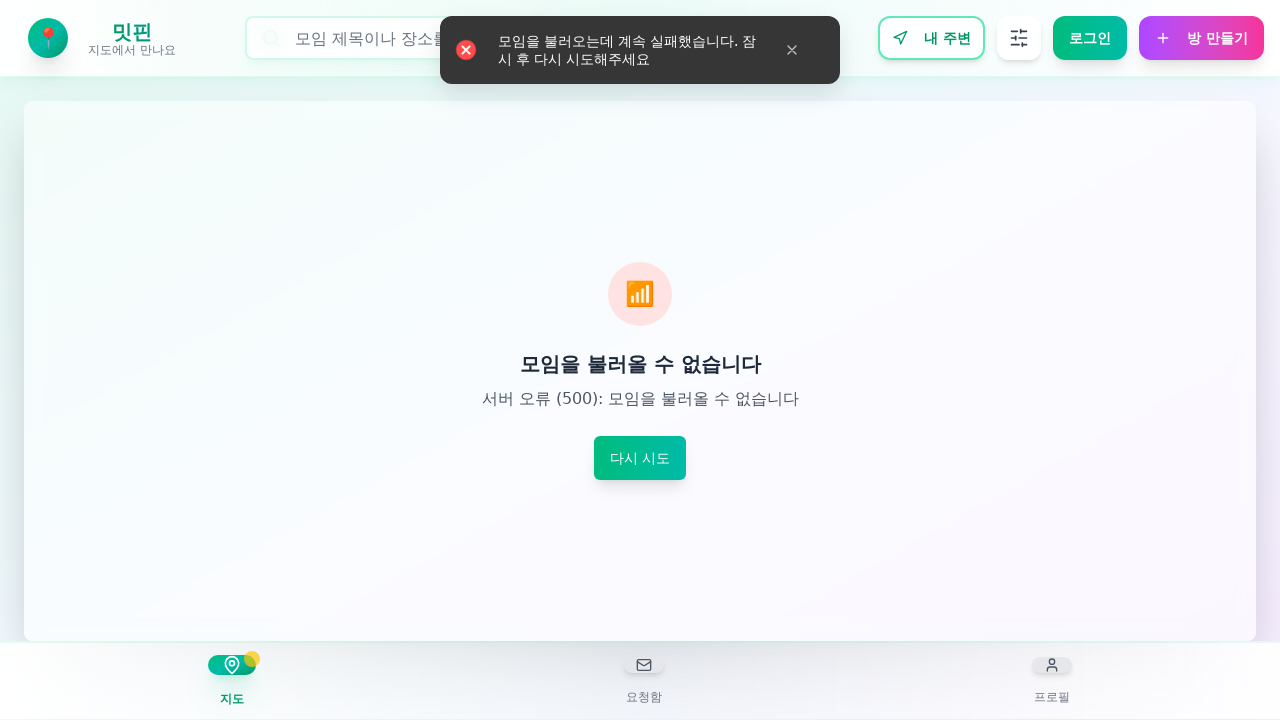

Located notification buttons by selector
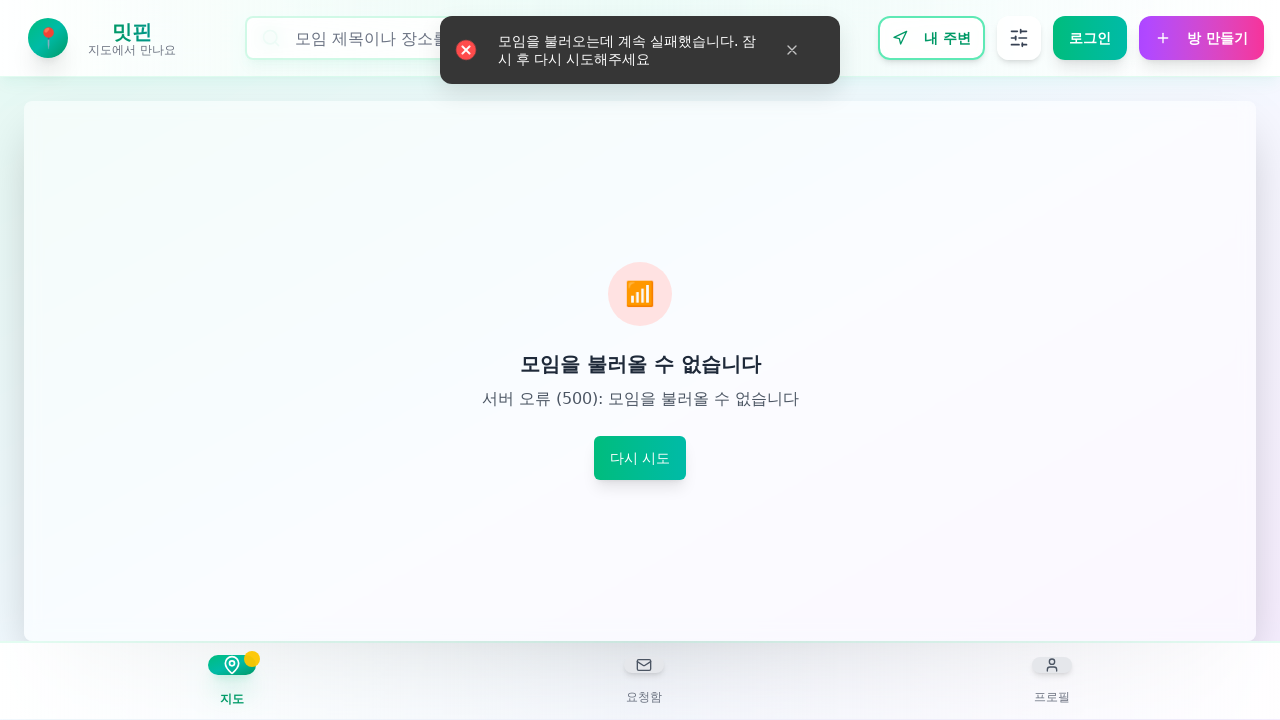

Found 0 notification button(s)
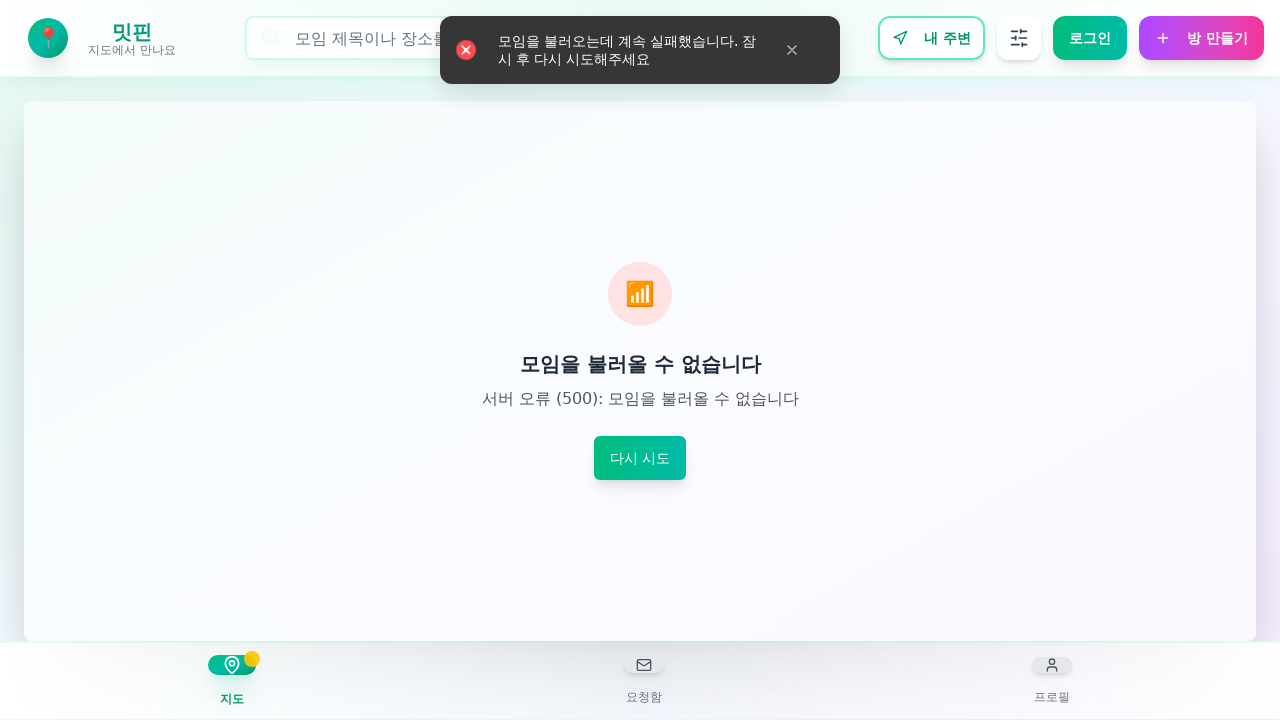

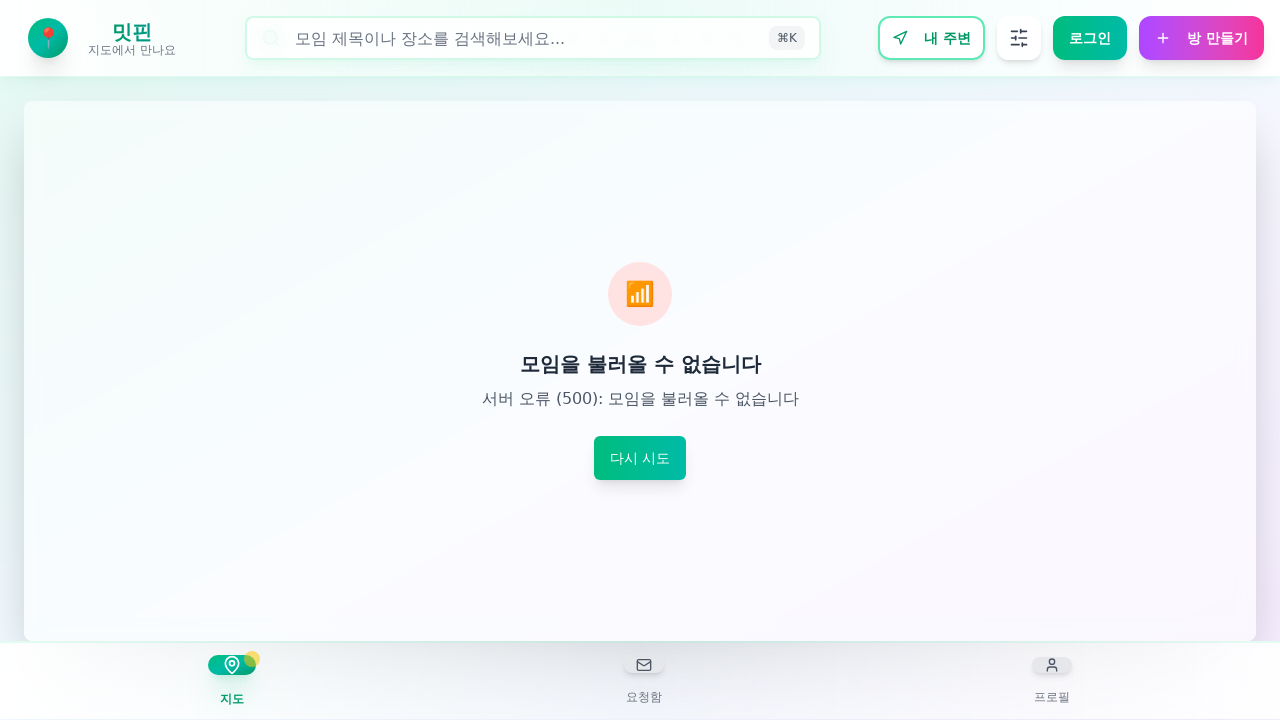